Tests radio button selection by clicking different options

Starting URL: https://bonigarcia.dev/selenium-webdriver-java/web-form.html

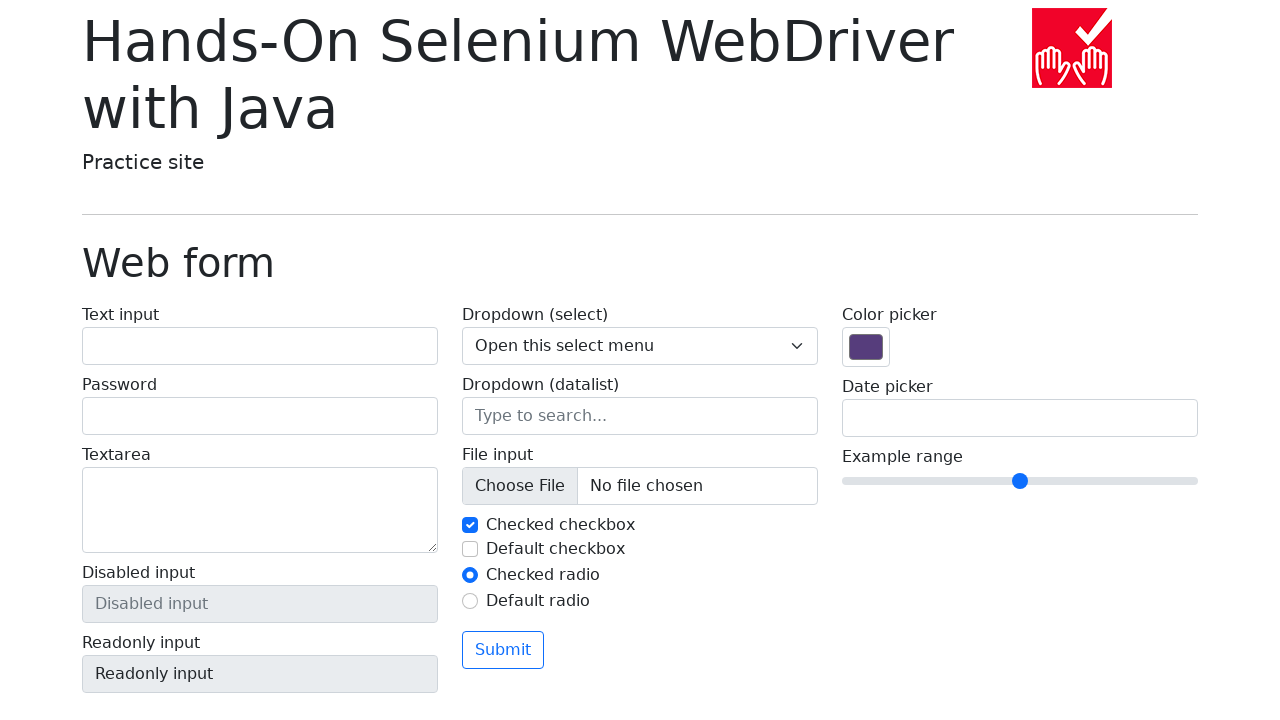

Clicked first radio button option at (470, 575) on xpath=//*[@id='my-radio-1']
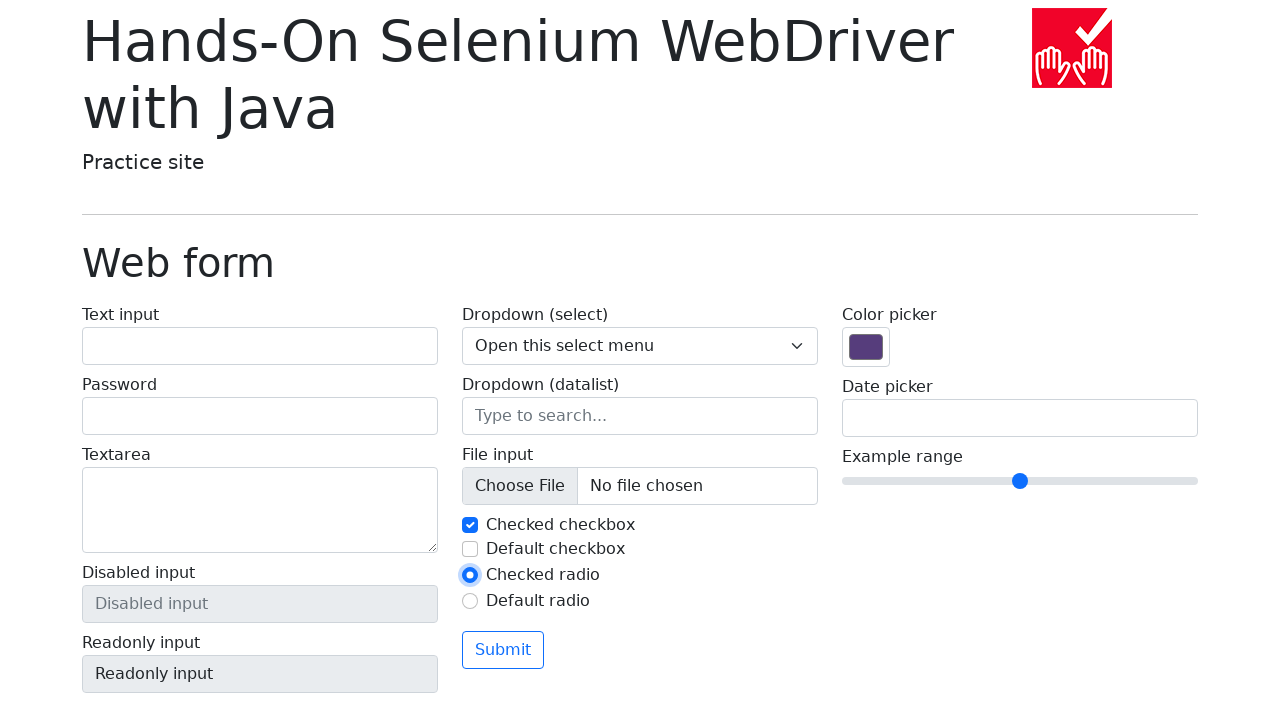

Clicked second radio button option at (470, 601) on xpath=//*[@id='my-radio-2']
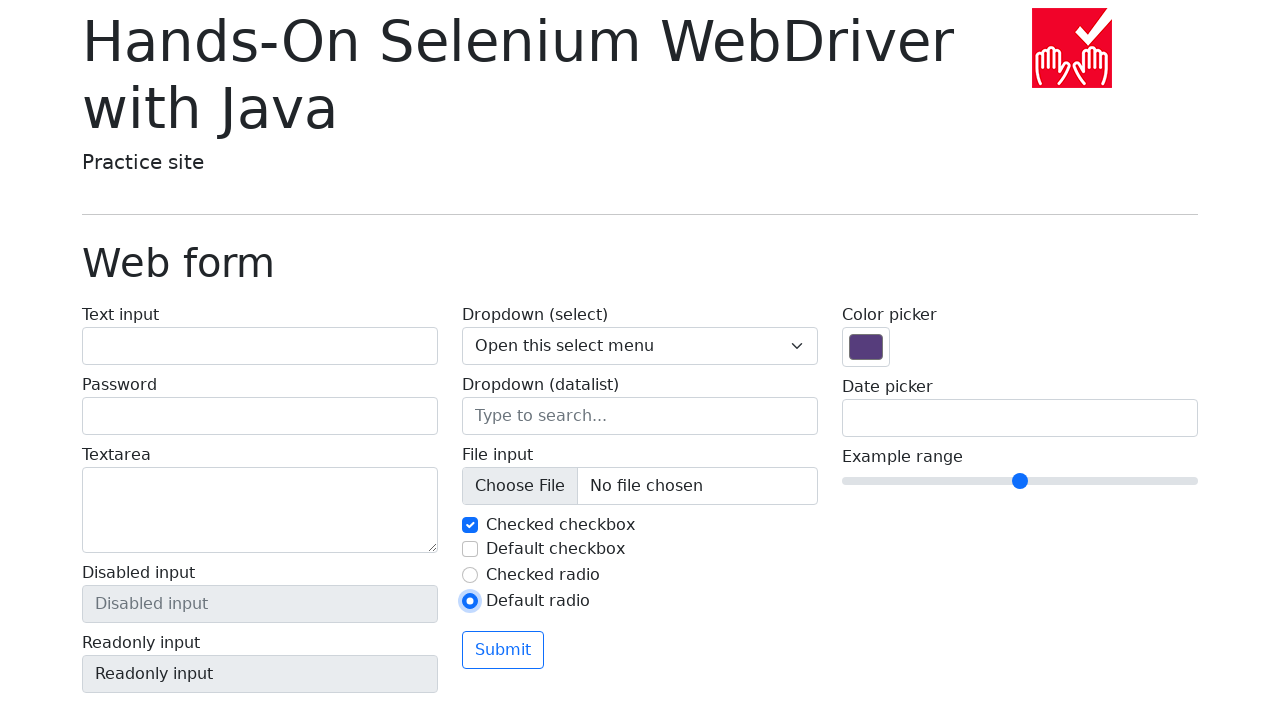

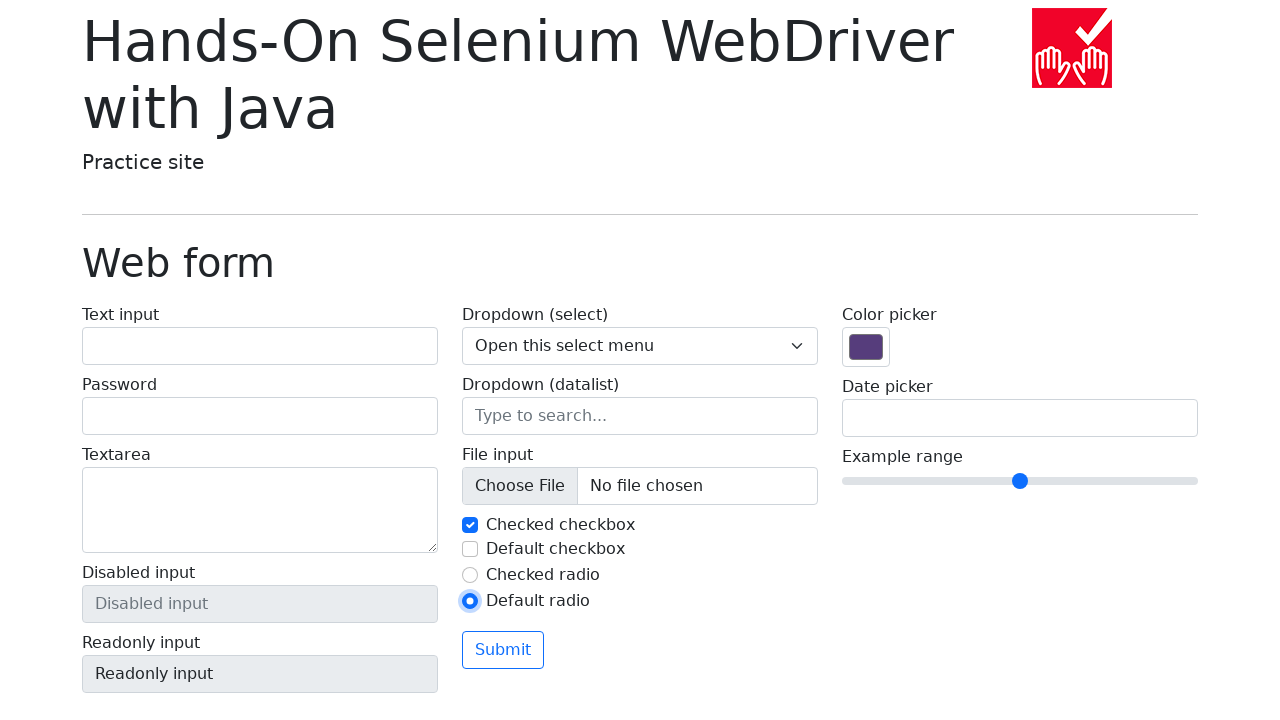